Tests auto-suggestion functionality by typing partial text in an autocomplete field and selecting a suggestion from the dropdown list

Starting URL: https://www.rahulshettyacademy.com/AutomationPractice/

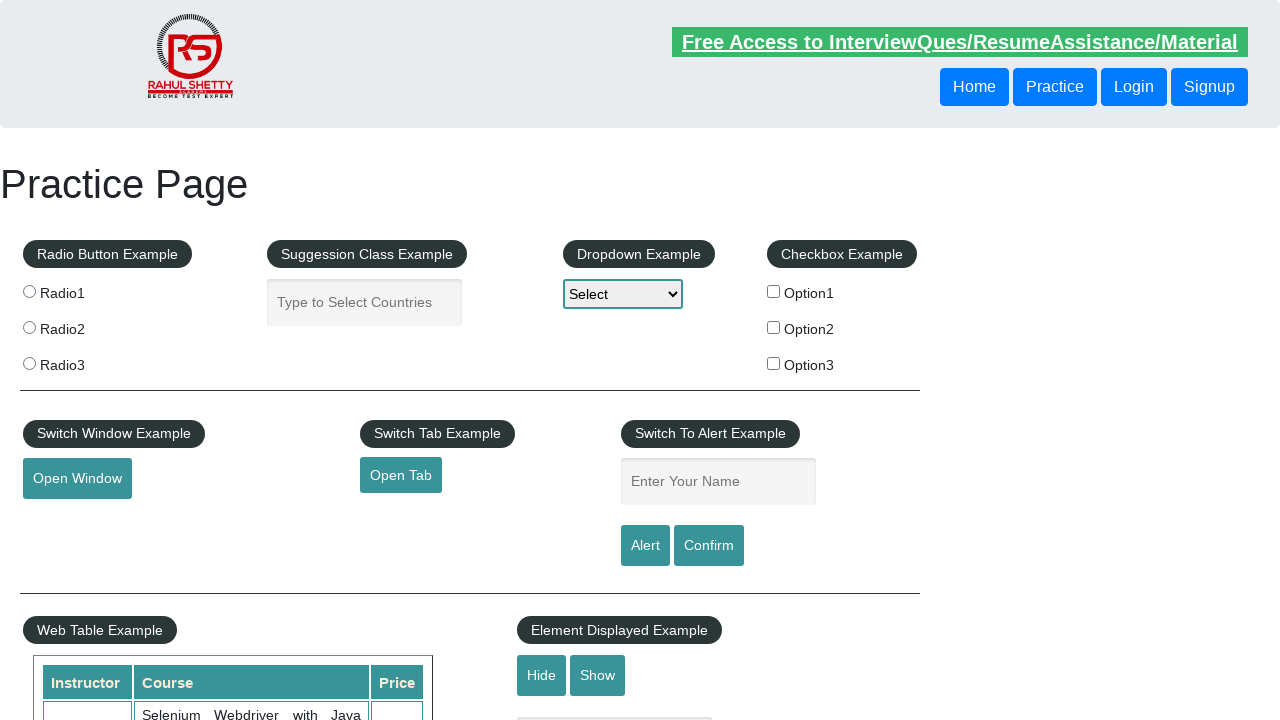

Typed 'Ind' in autocomplete field on input#autocomplete
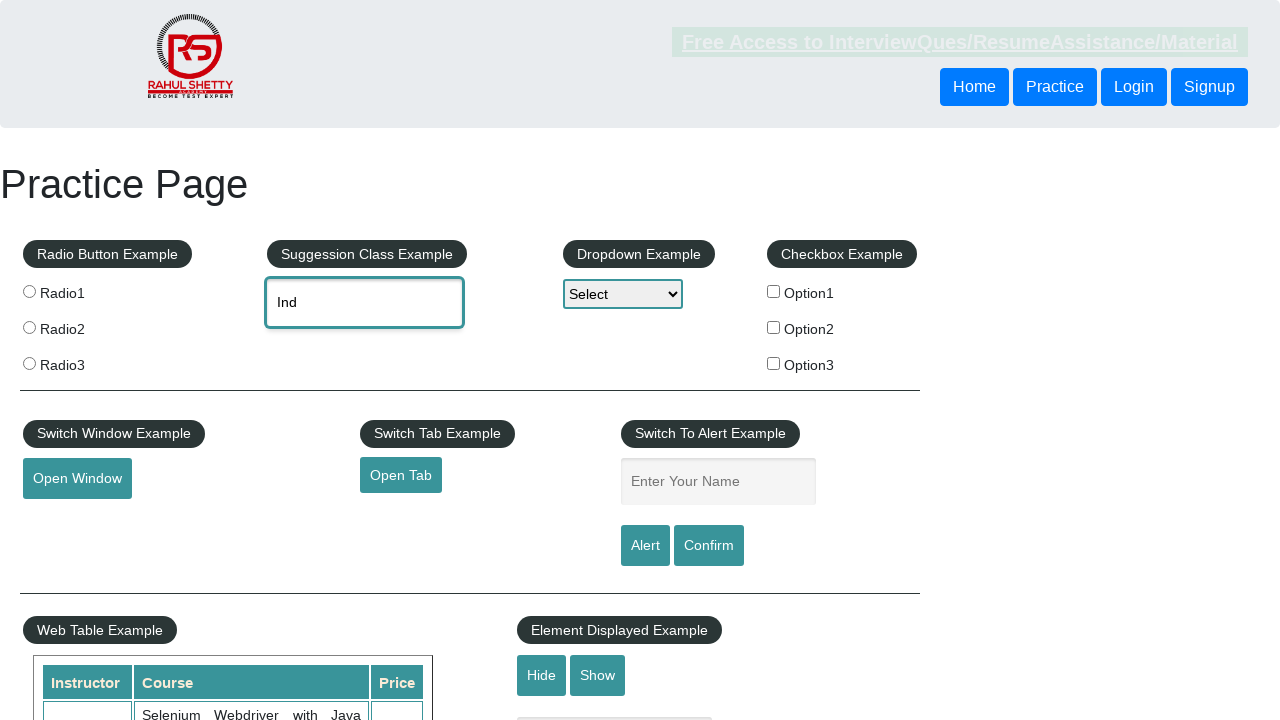

Autocomplete suggestions dropdown appeared
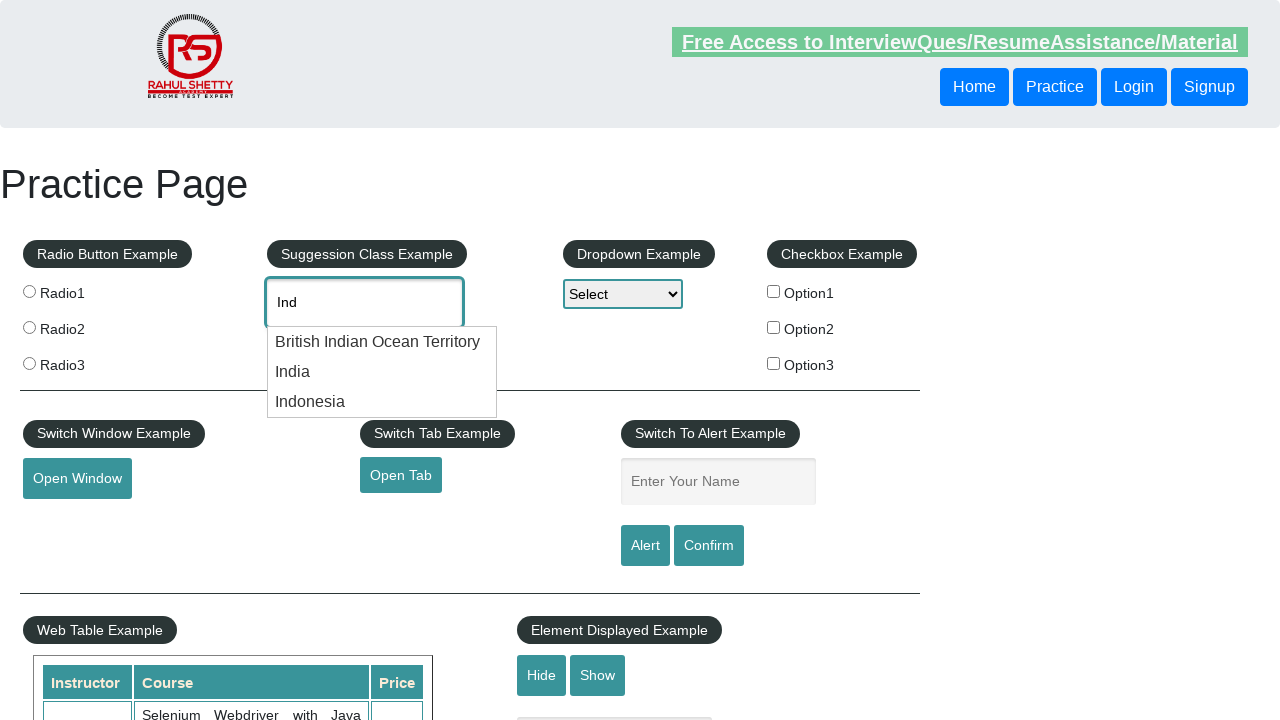

Selected second suggestion from autocomplete dropdown at (382, 372) on li.ui-menu-item:nth-of-type(2)
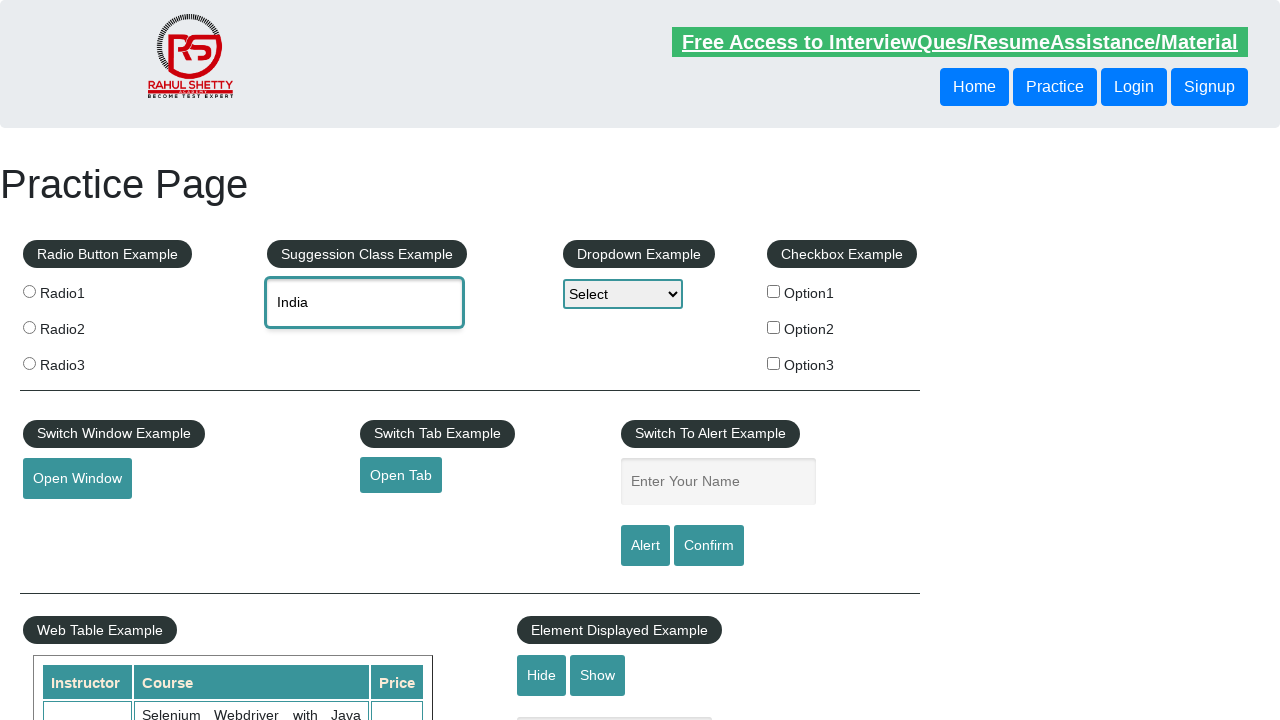

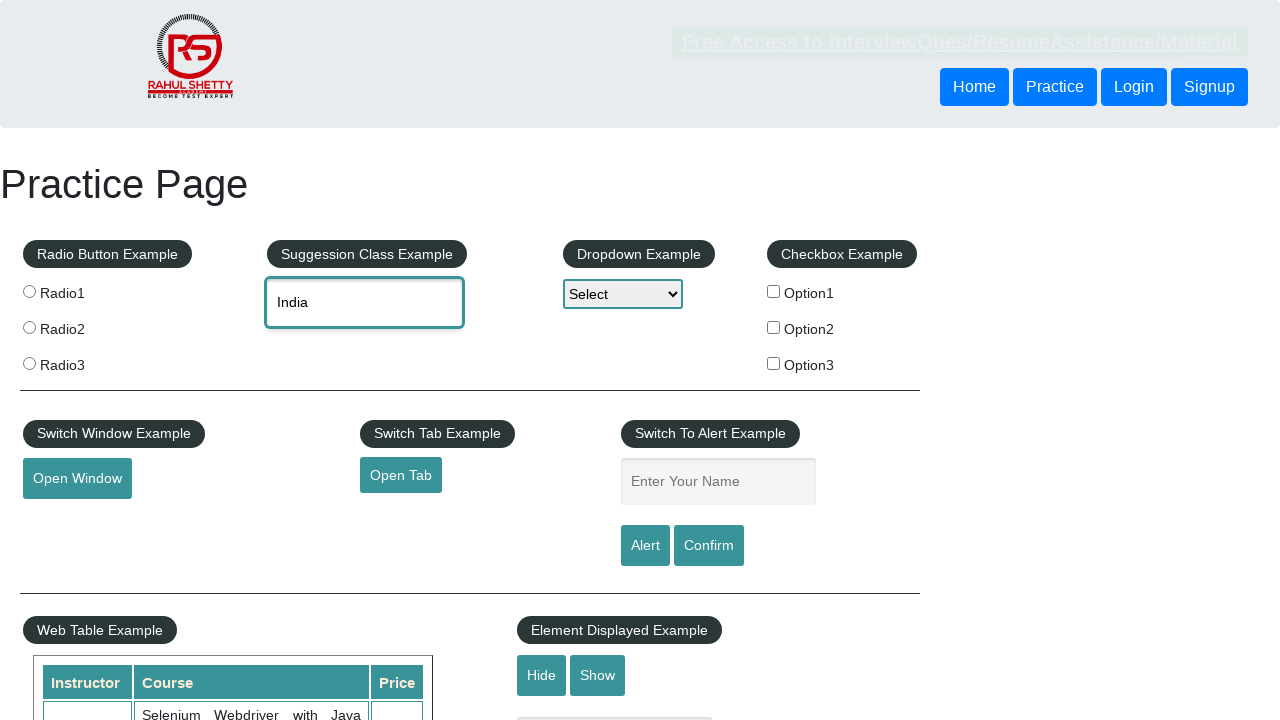